Tests that new items are appended to the bottom of the todo list by creating three items

Starting URL: https://demo.playwright.dev/todomvc

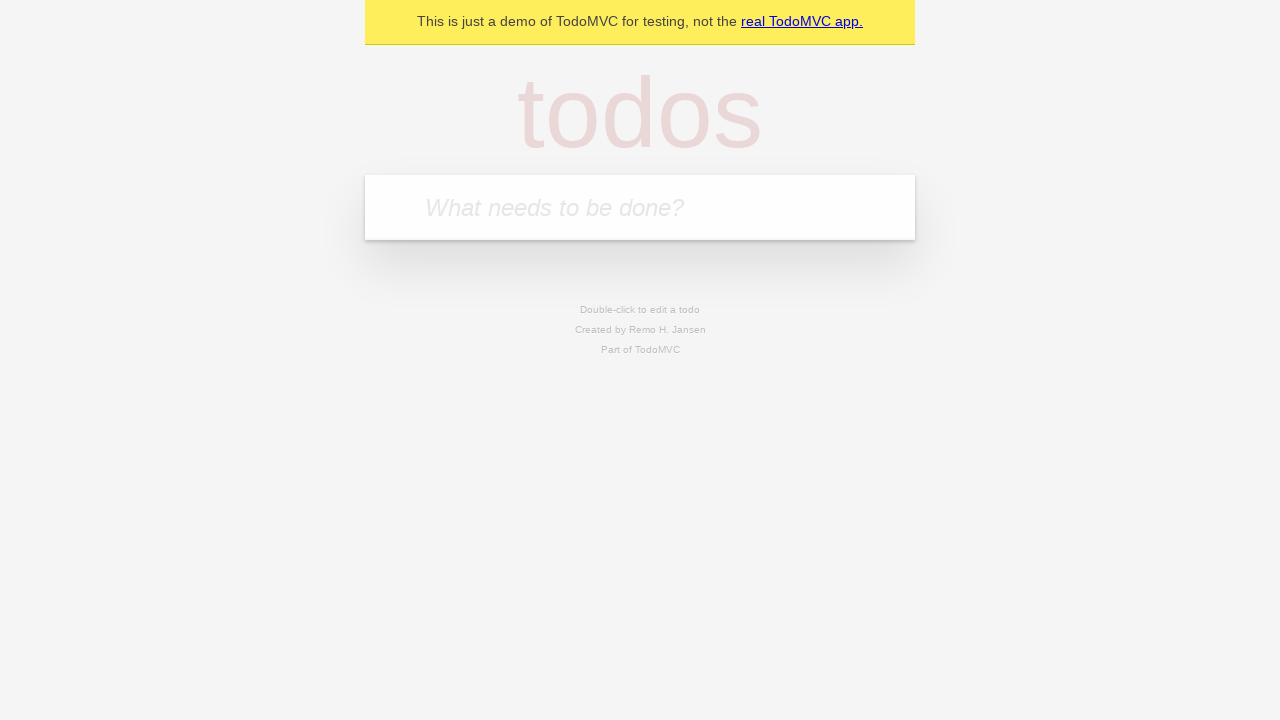

Located the 'What needs to be done?' input field
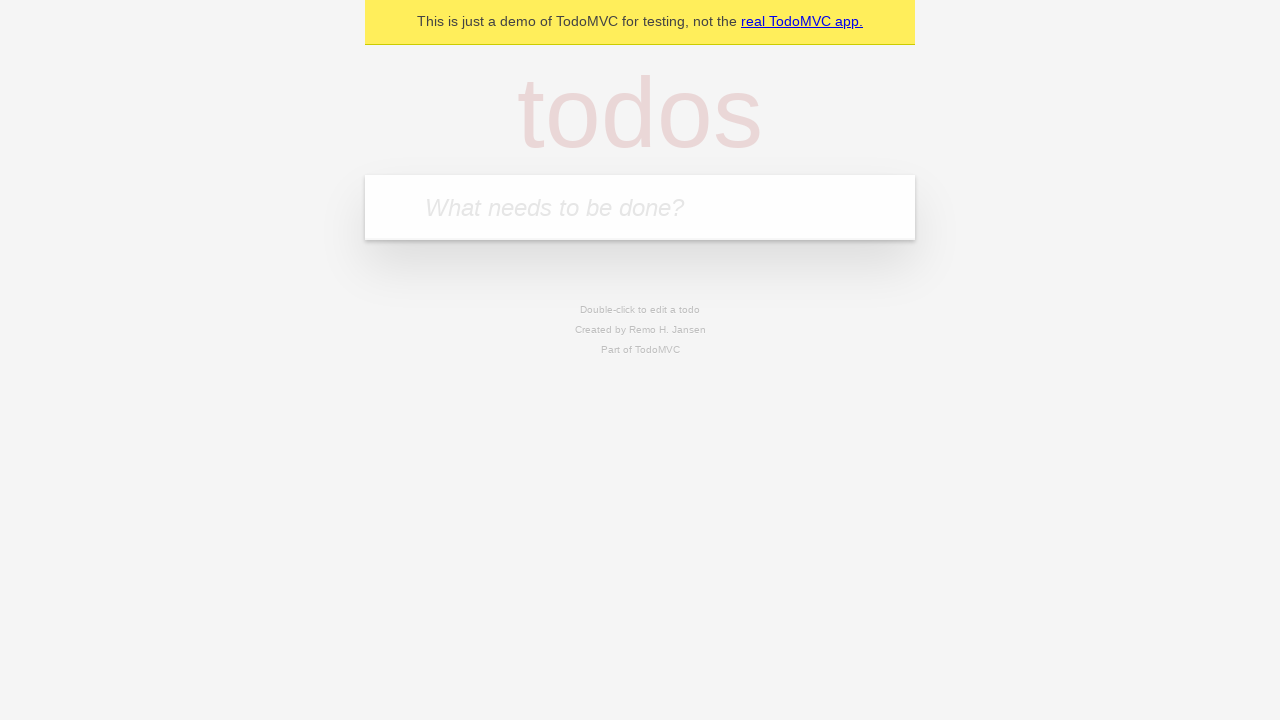

Filled first todo item: 'buy some cheese' on internal:attr=[placeholder="What needs to be done?"i]
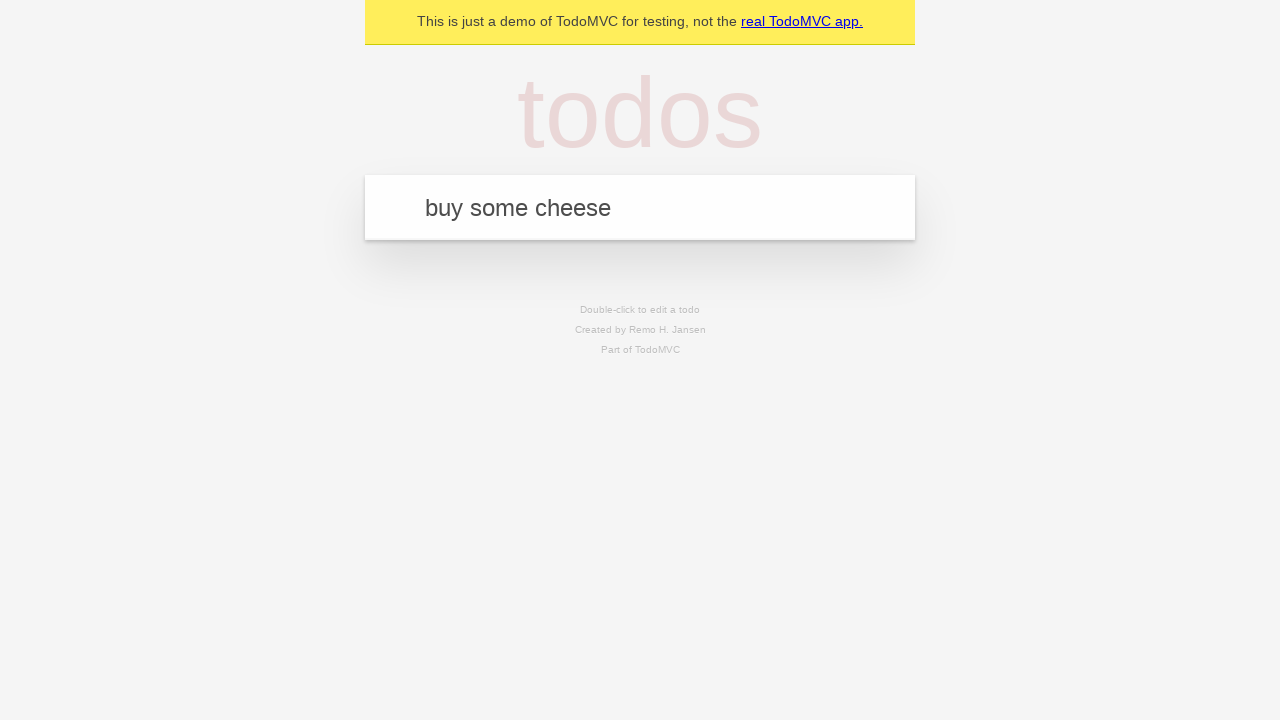

Pressed Enter to add first todo item on internal:attr=[placeholder="What needs to be done?"i]
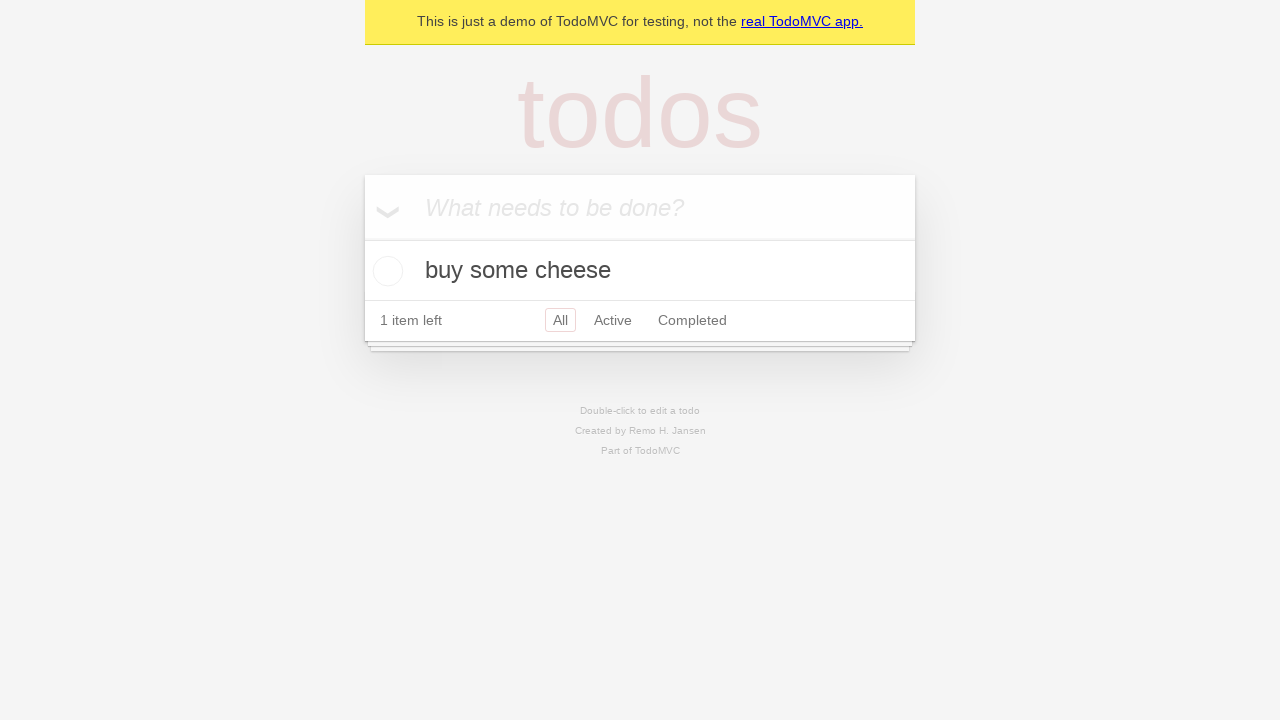

Filled second todo item: 'feed the cat' on internal:attr=[placeholder="What needs to be done?"i]
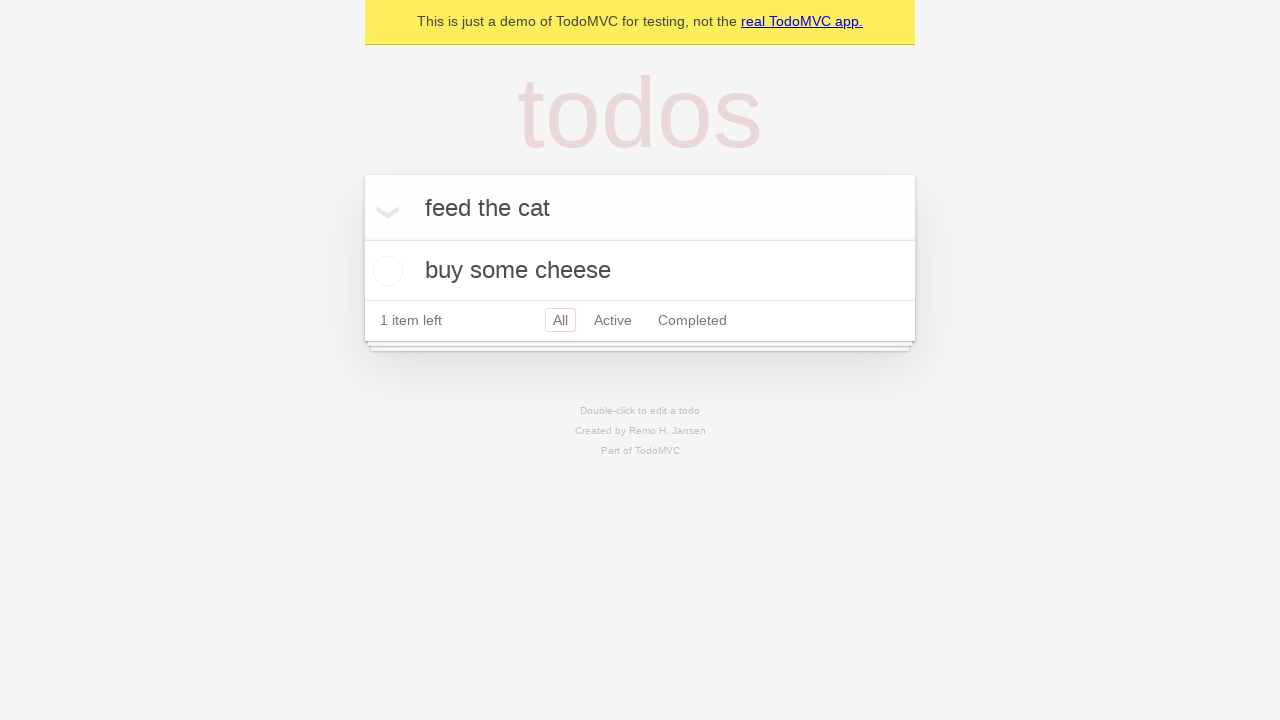

Pressed Enter to add second todo item on internal:attr=[placeholder="What needs to be done?"i]
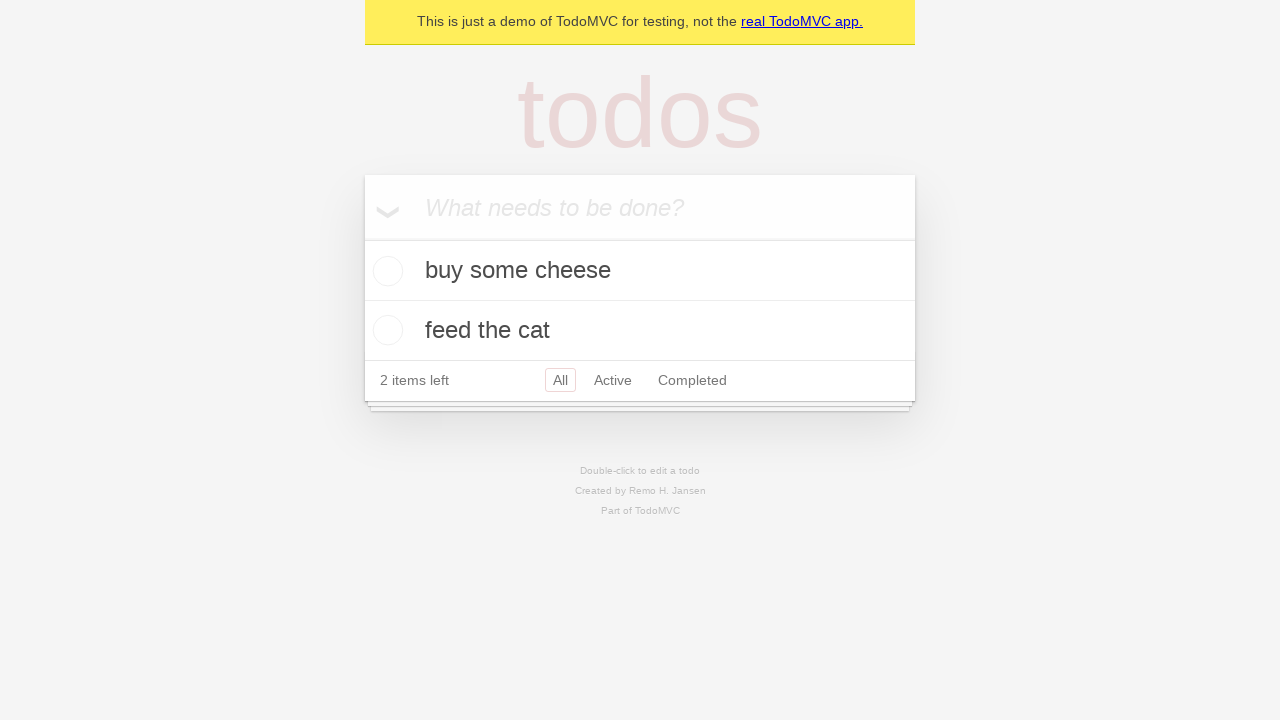

Filled third todo item: 'book a doctors appointment' on internal:attr=[placeholder="What needs to be done?"i]
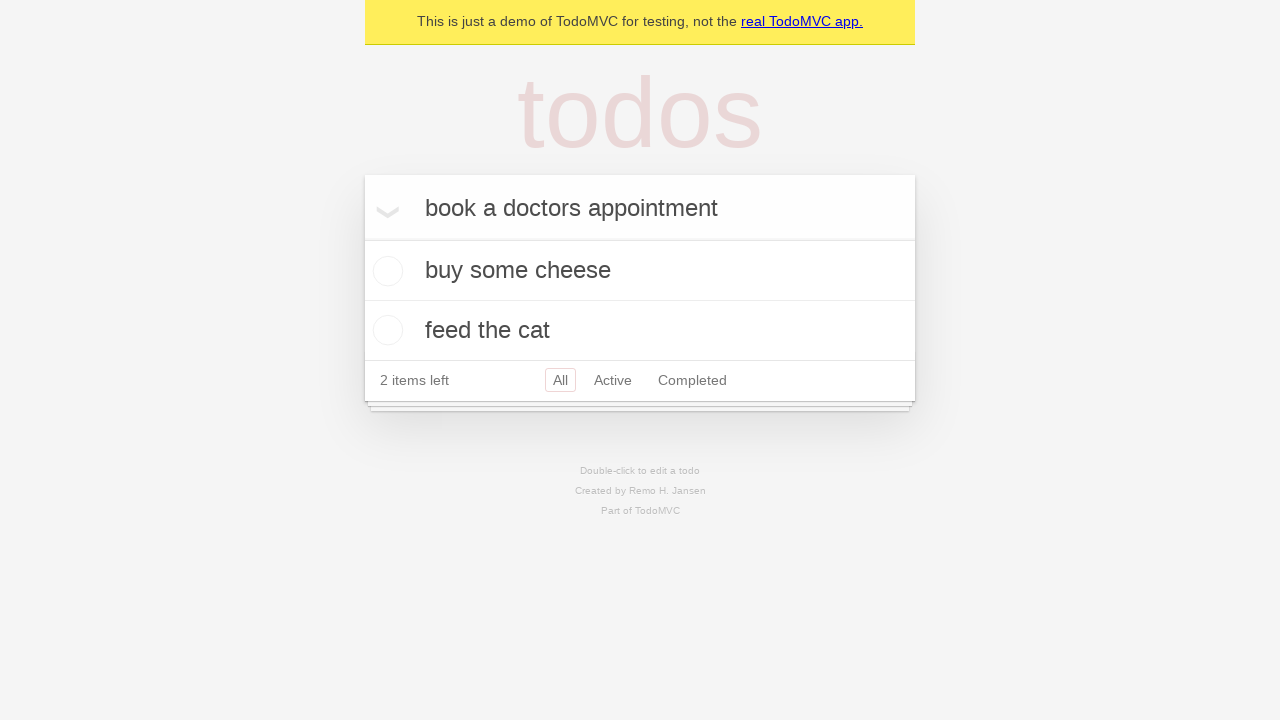

Pressed Enter to add third todo item on internal:attr=[placeholder="What needs to be done?"i]
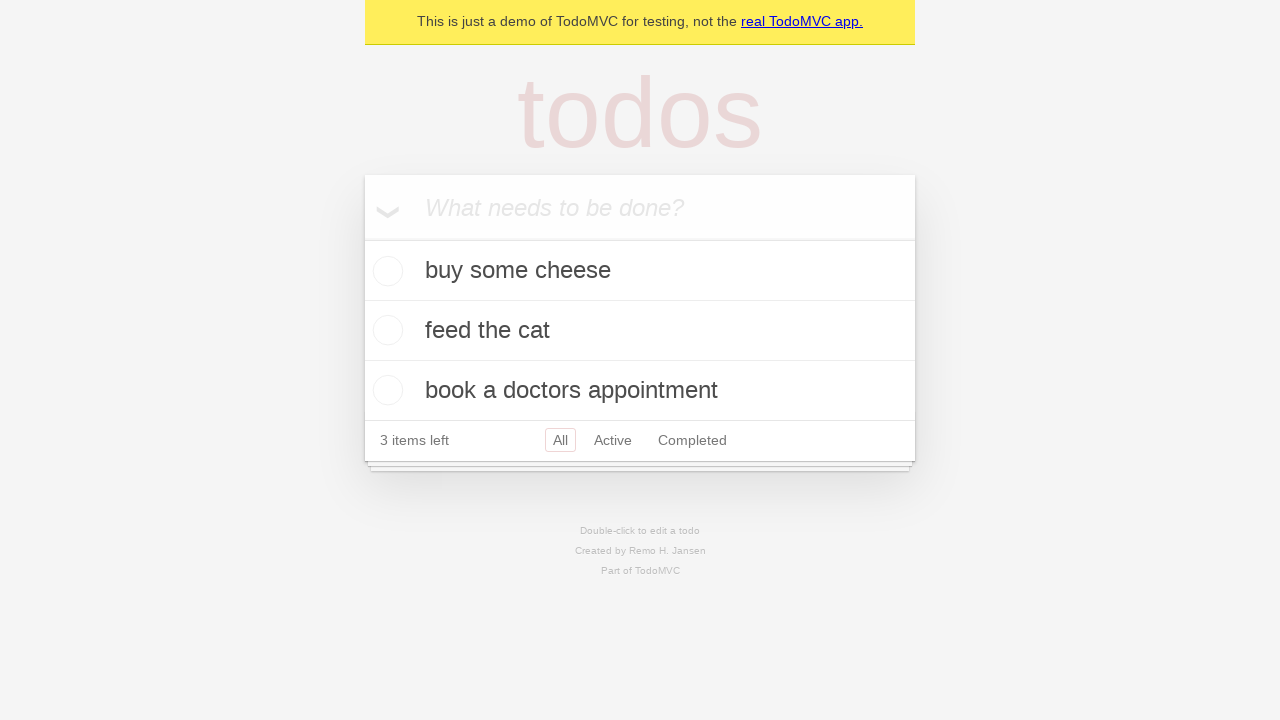

Verified all three todo items are displayed on the page
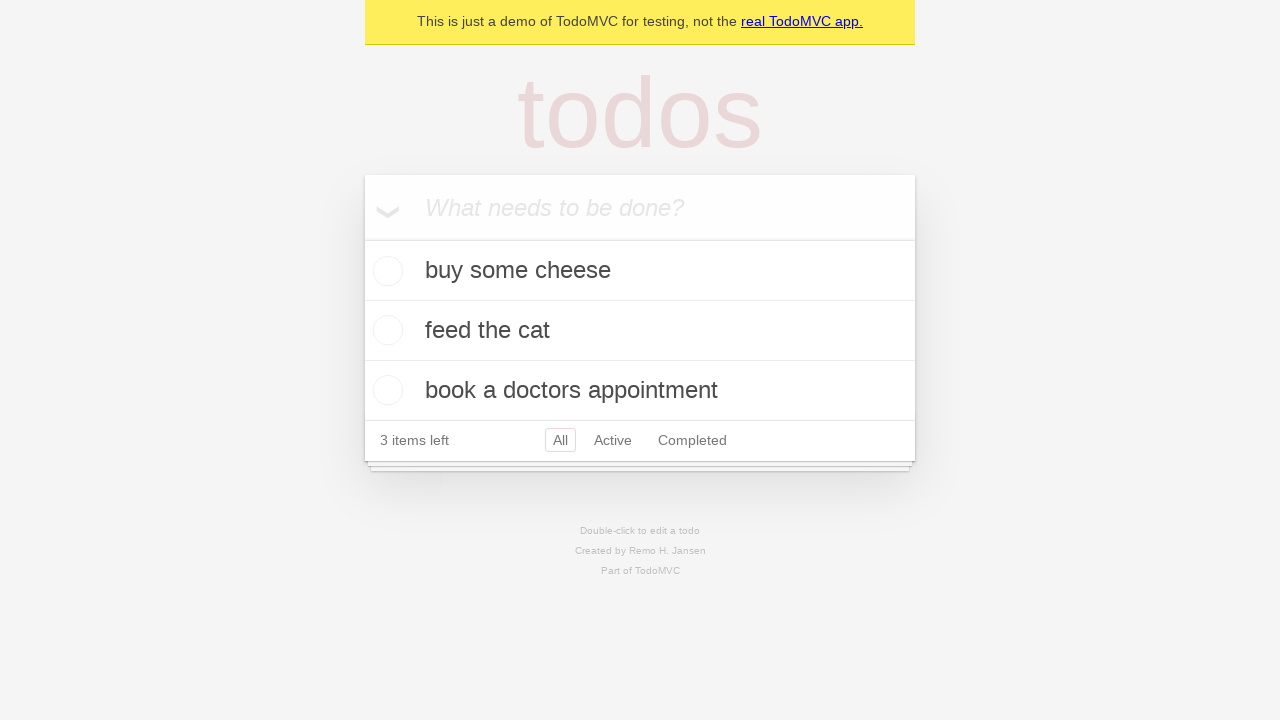

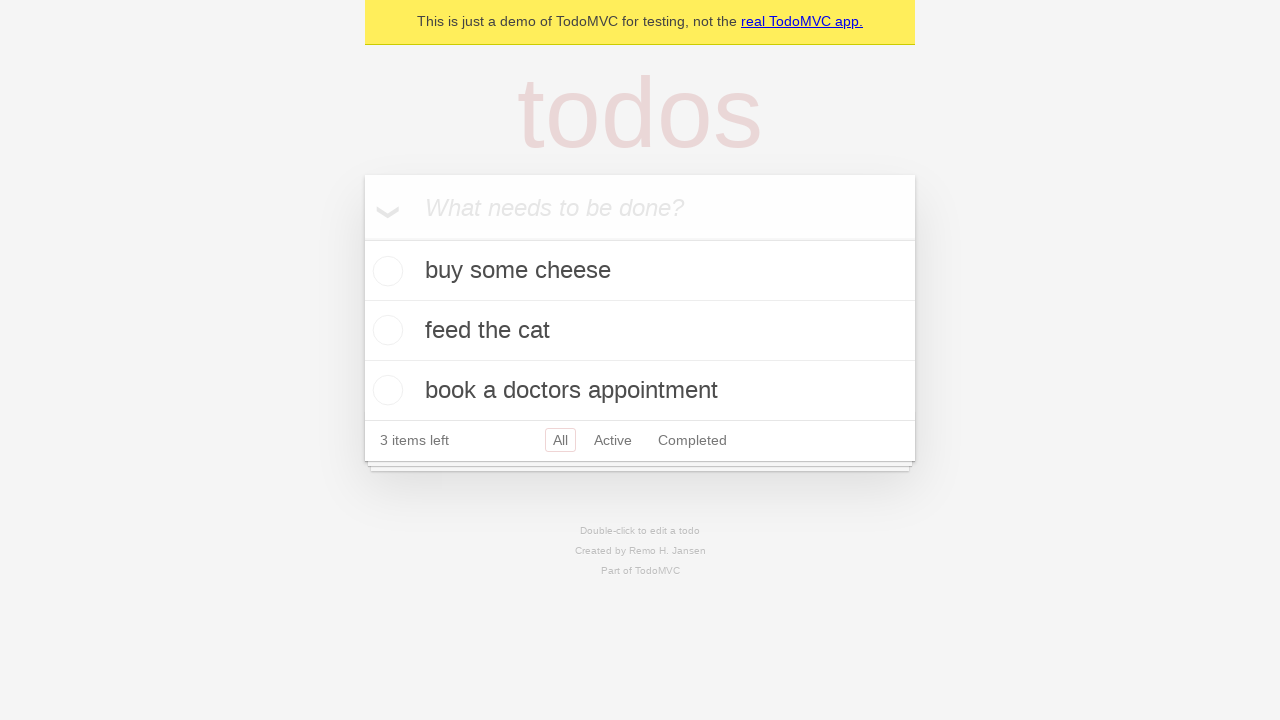